Tests the password recovery page loading by clicking the forgot password link

Starting URL: https://b2c.passport.rt.ru

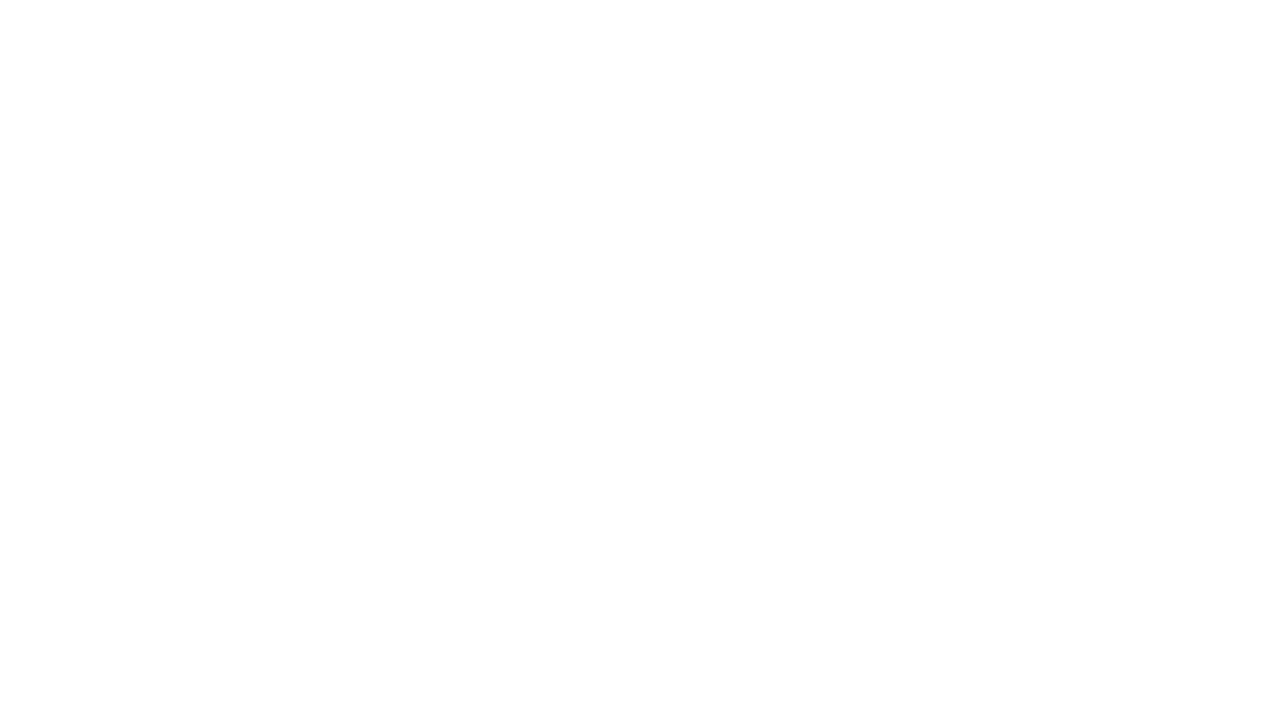

Clicked forgot password link at (1102, 467) on #forgot_password
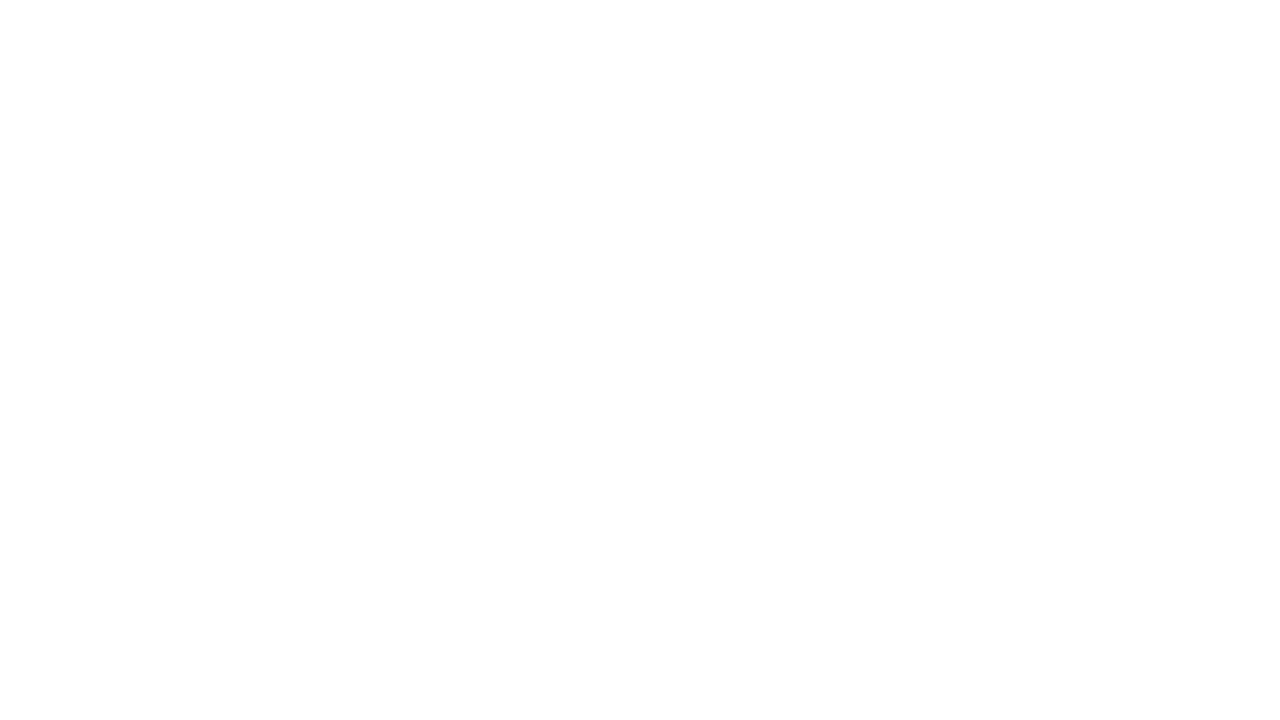

Password recovery page loaded with 'Восстановление пароля' heading
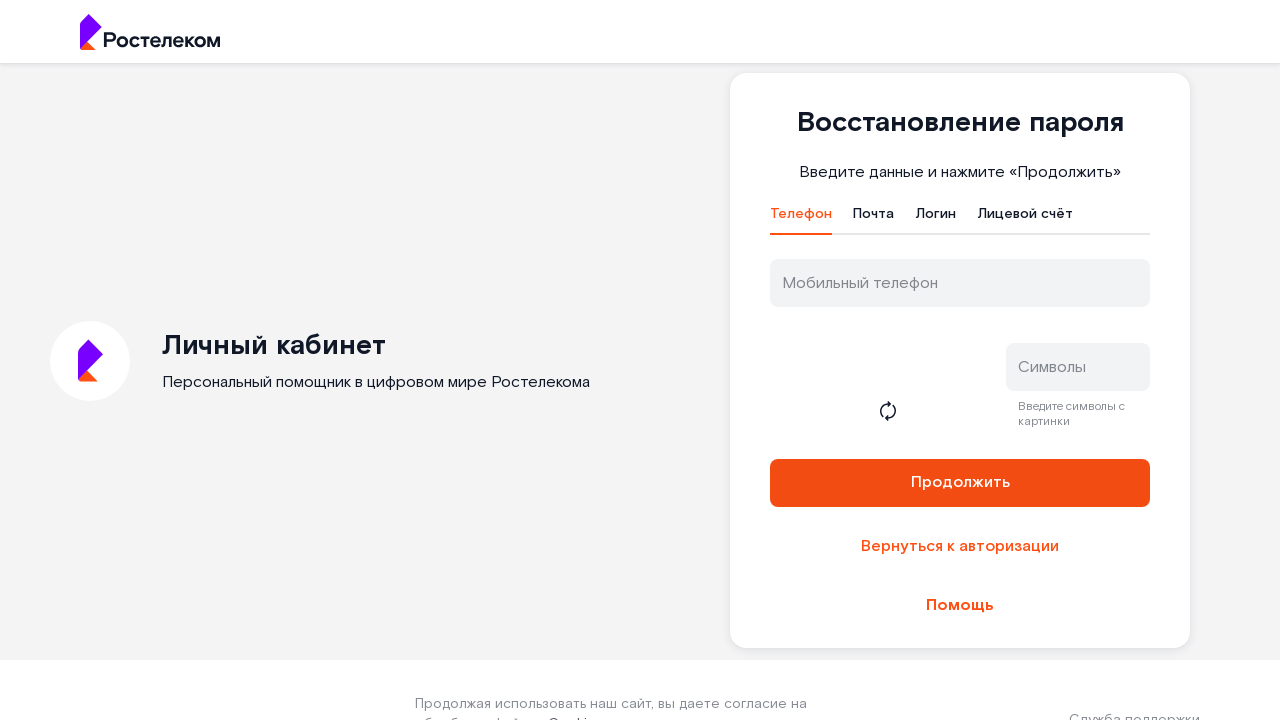

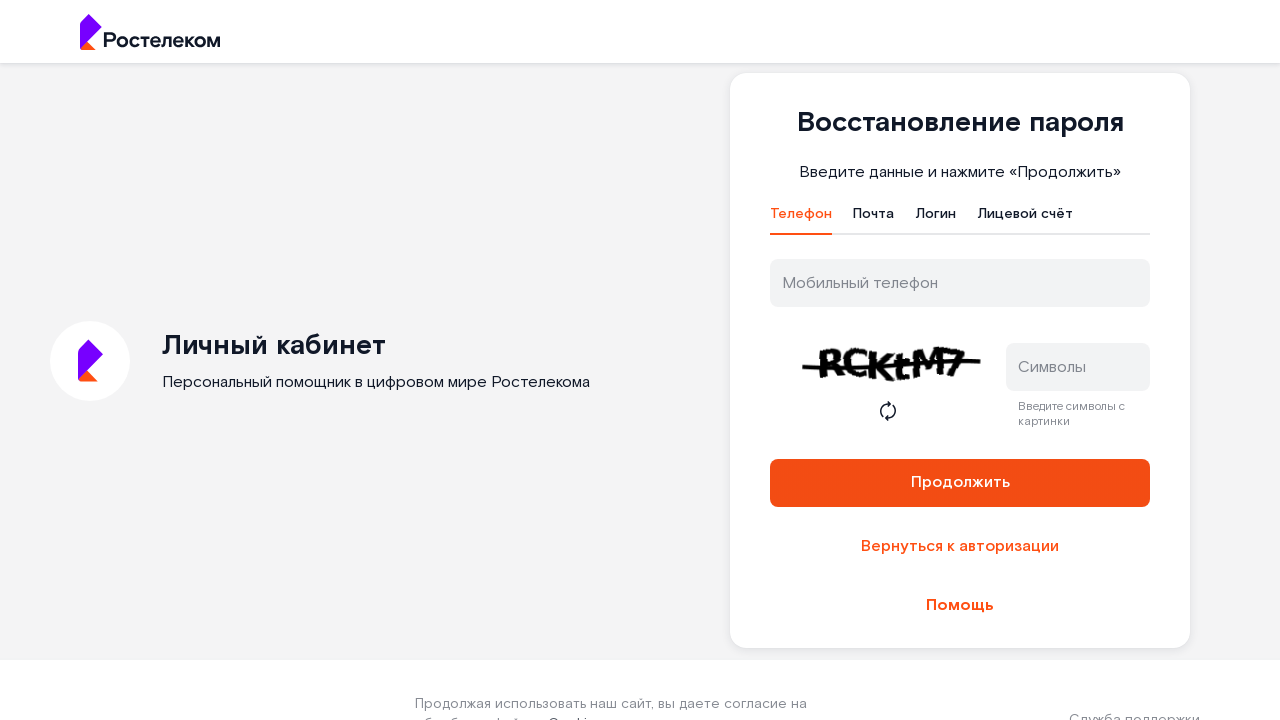